Tests the Indian Railways train search functionality by entering source and destination stations, then verifies the train list results for duplicates

Starting URL: https://erail.in/

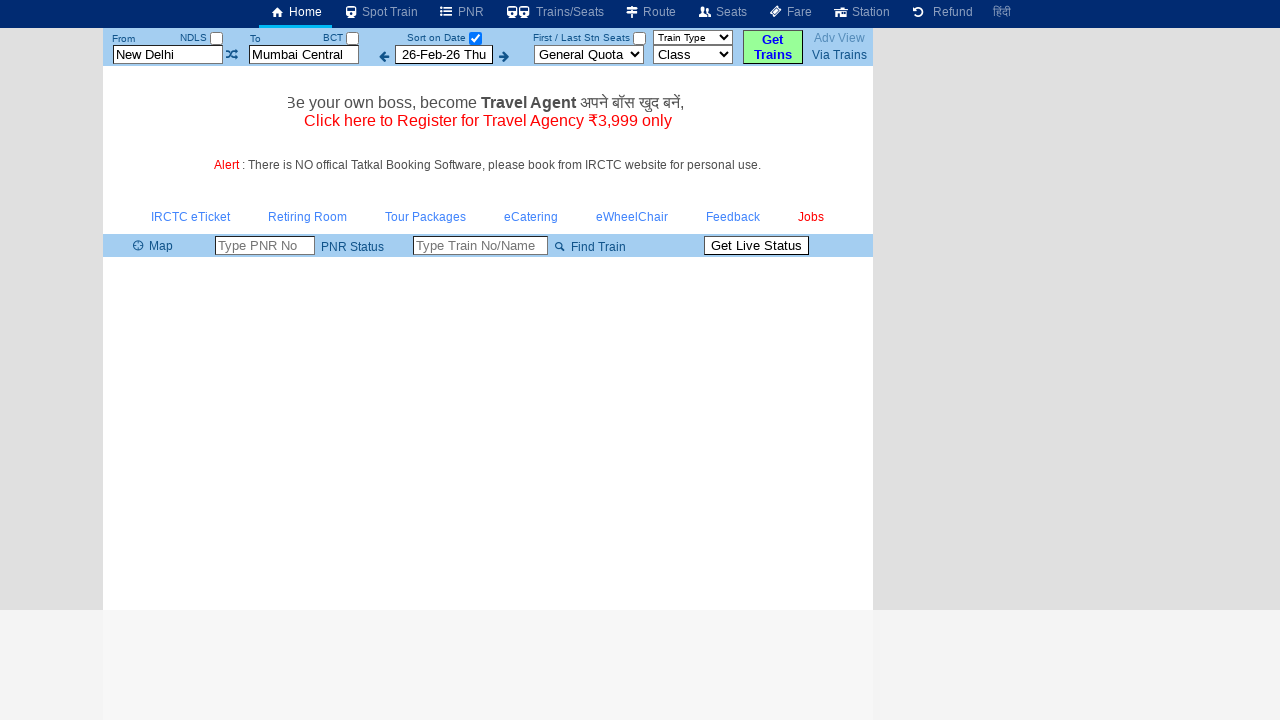

Cleared source station field on #txtStationFrom
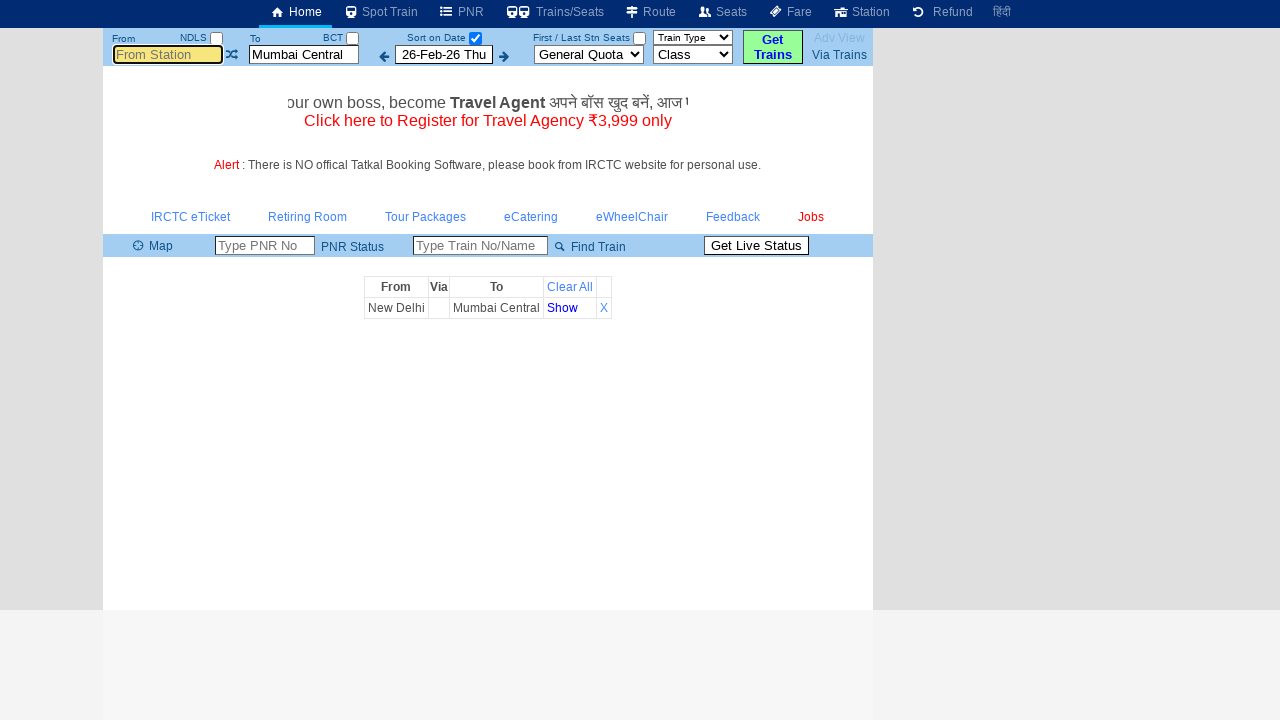

Entered 'MAS' as source station on #txtStationFrom
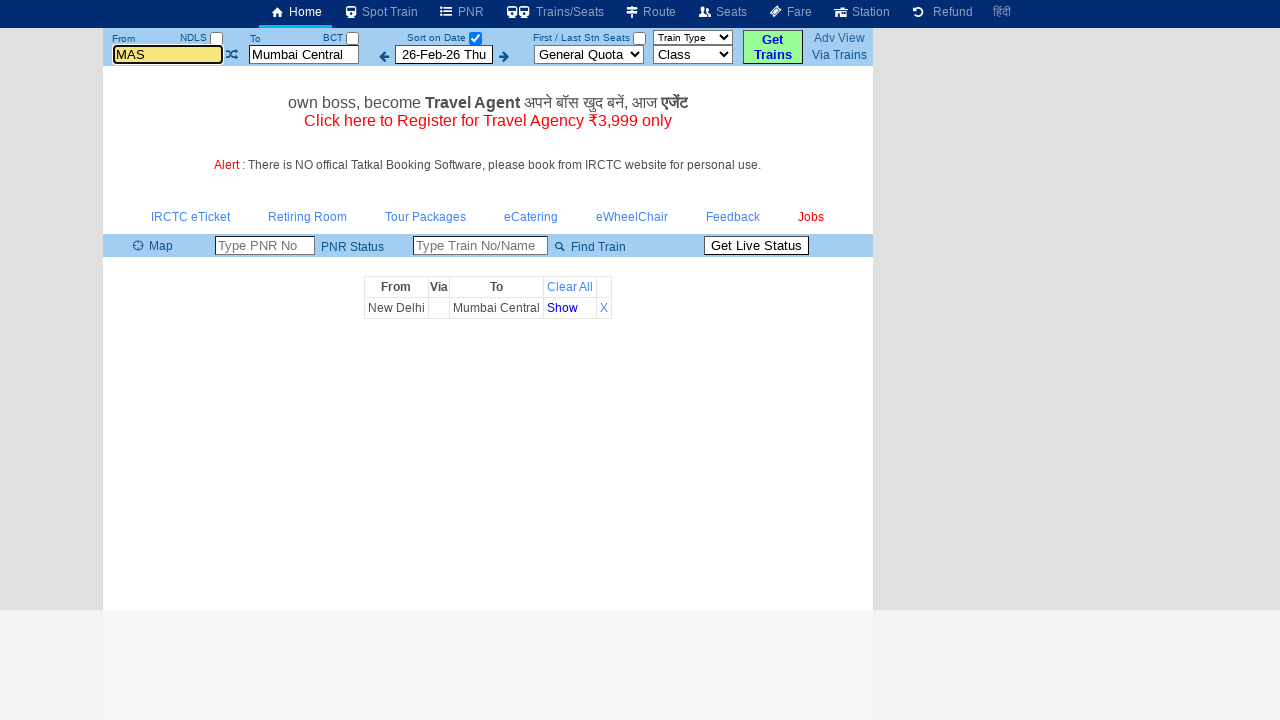

Pressed Enter to confirm source station on #txtStationFrom
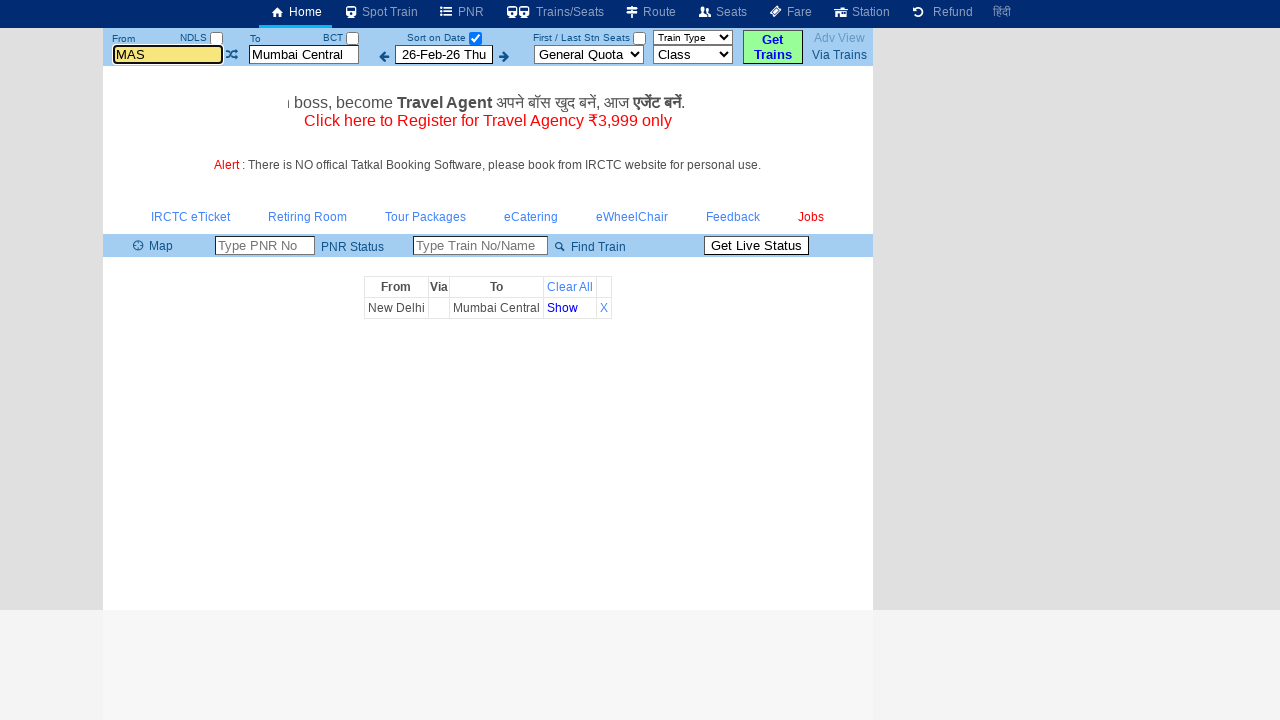

Cleared destination station field on #txtStationTo
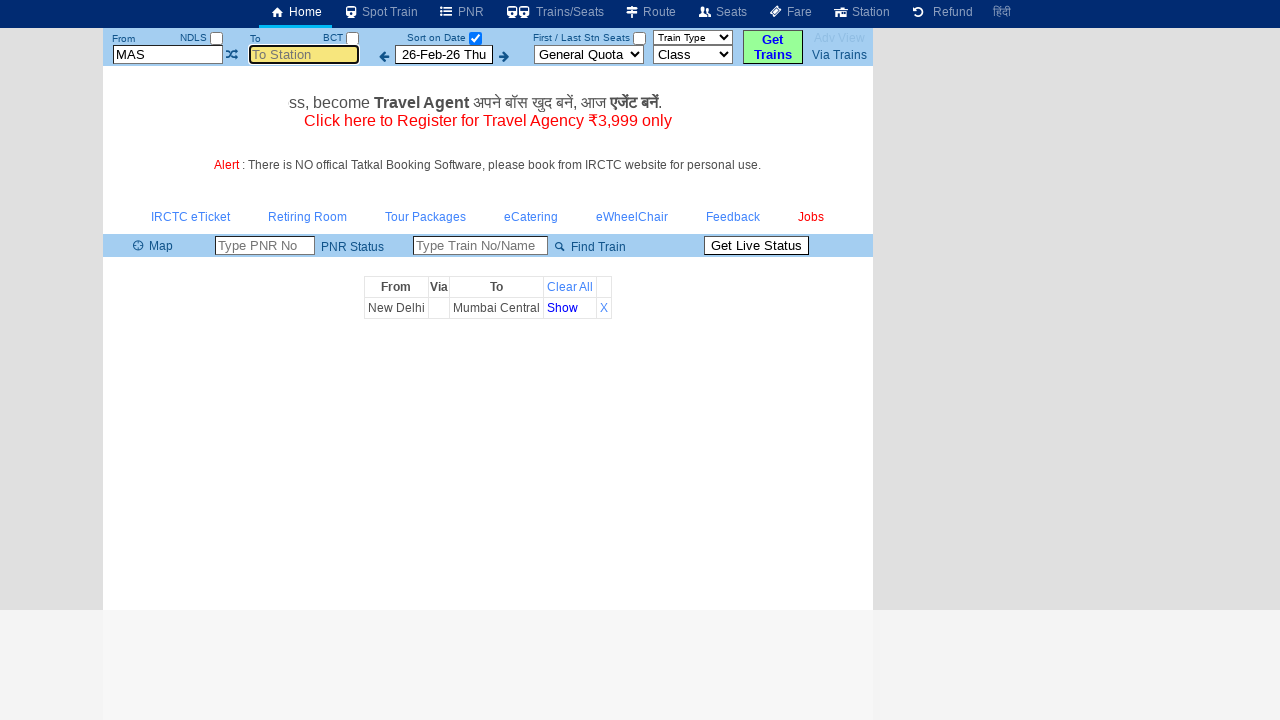

Entered 'MDU' as destination station on #txtStationTo
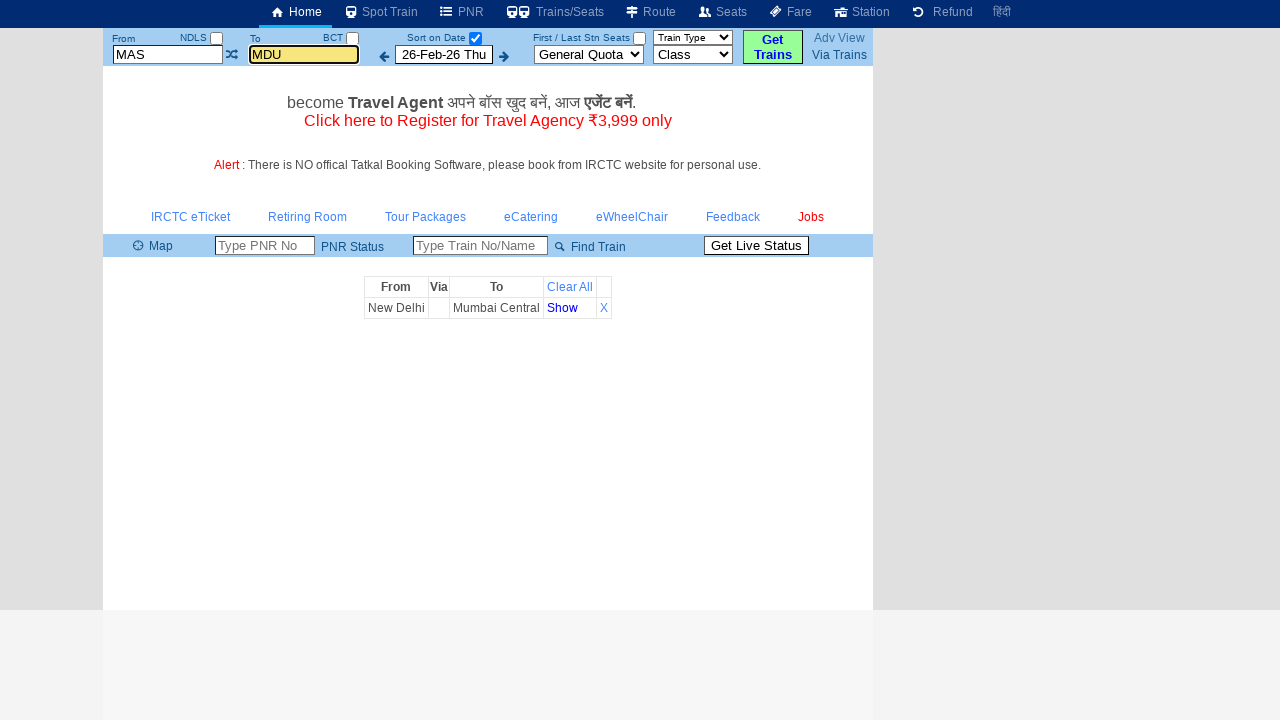

Pressed Enter to confirm destination station on #txtStationTo
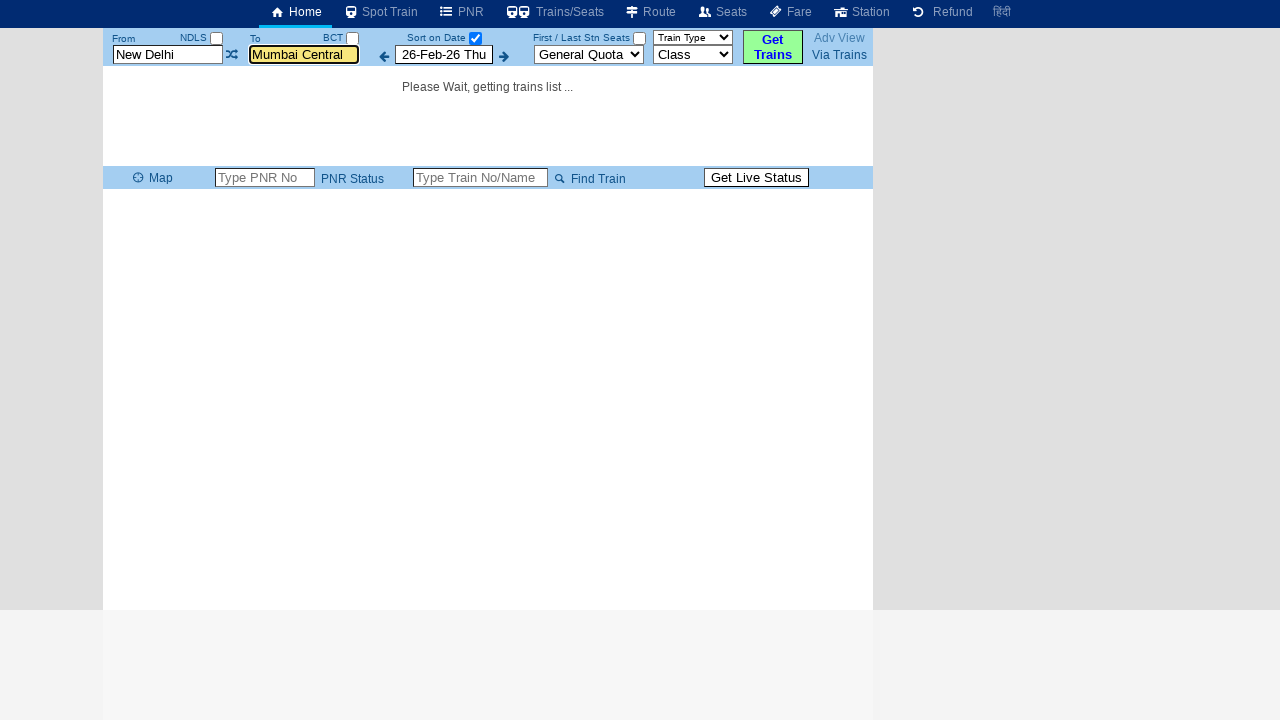

Unchecked the 'Select Date Only' option at (475, 38) on #chkSelectDateOnly
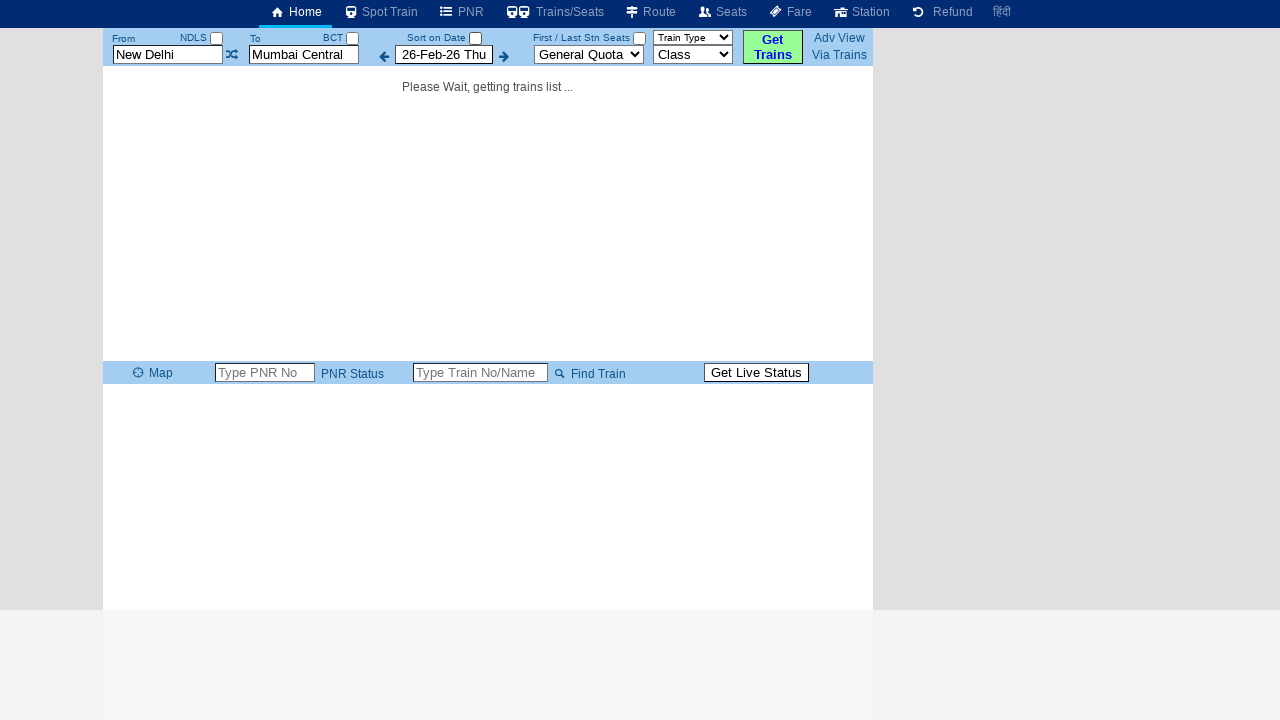

Clicked the search button to find trains at (773, 47) on #buttonFromTo
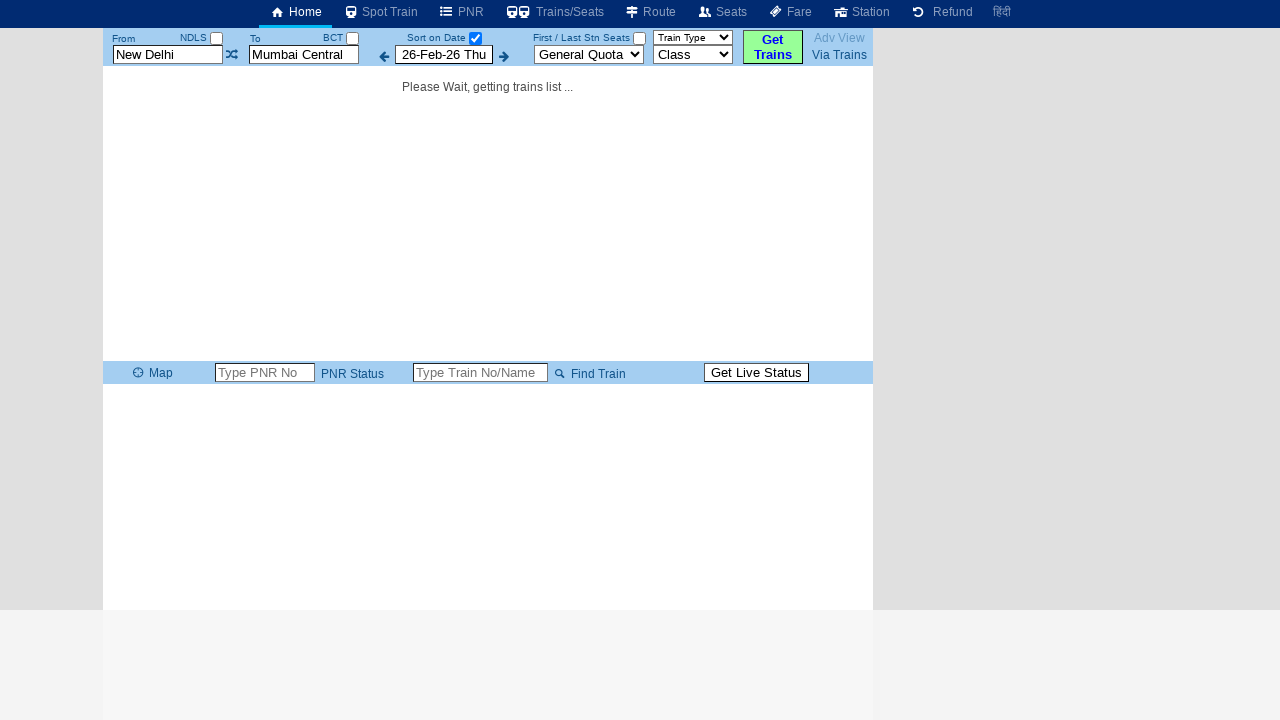

Waited 3 seconds for train results to load
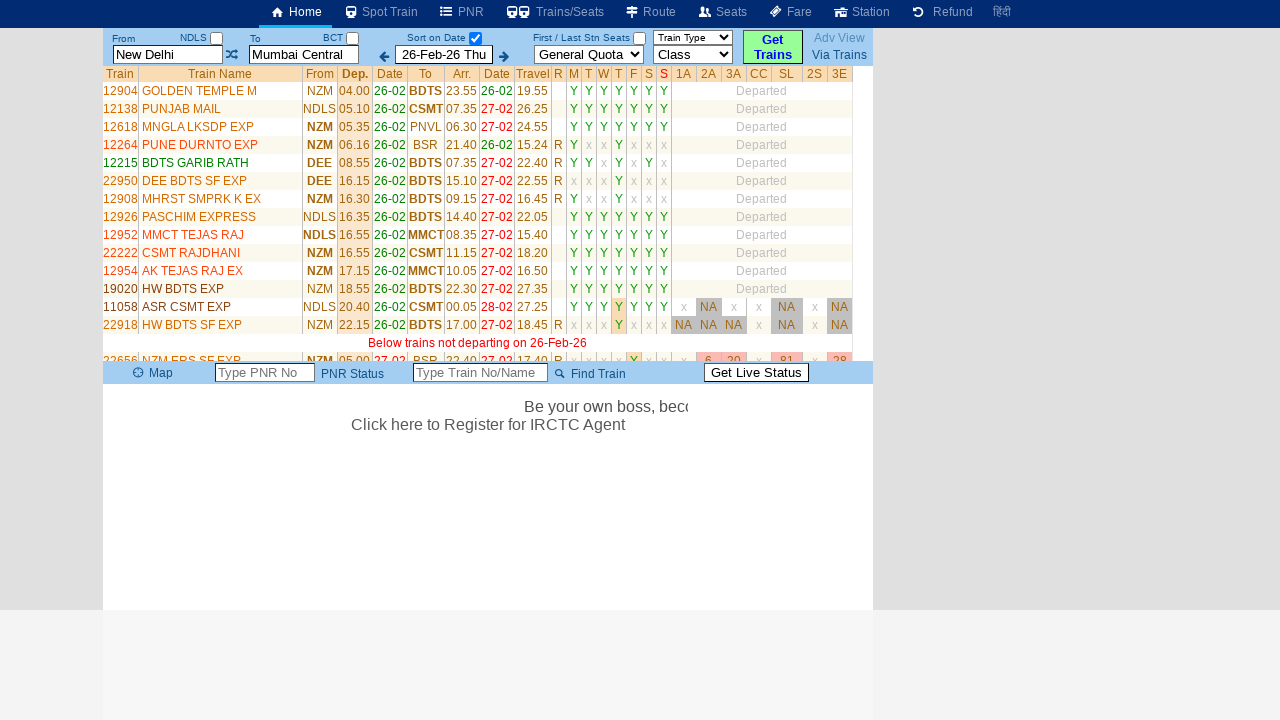

Train list table selector became visible
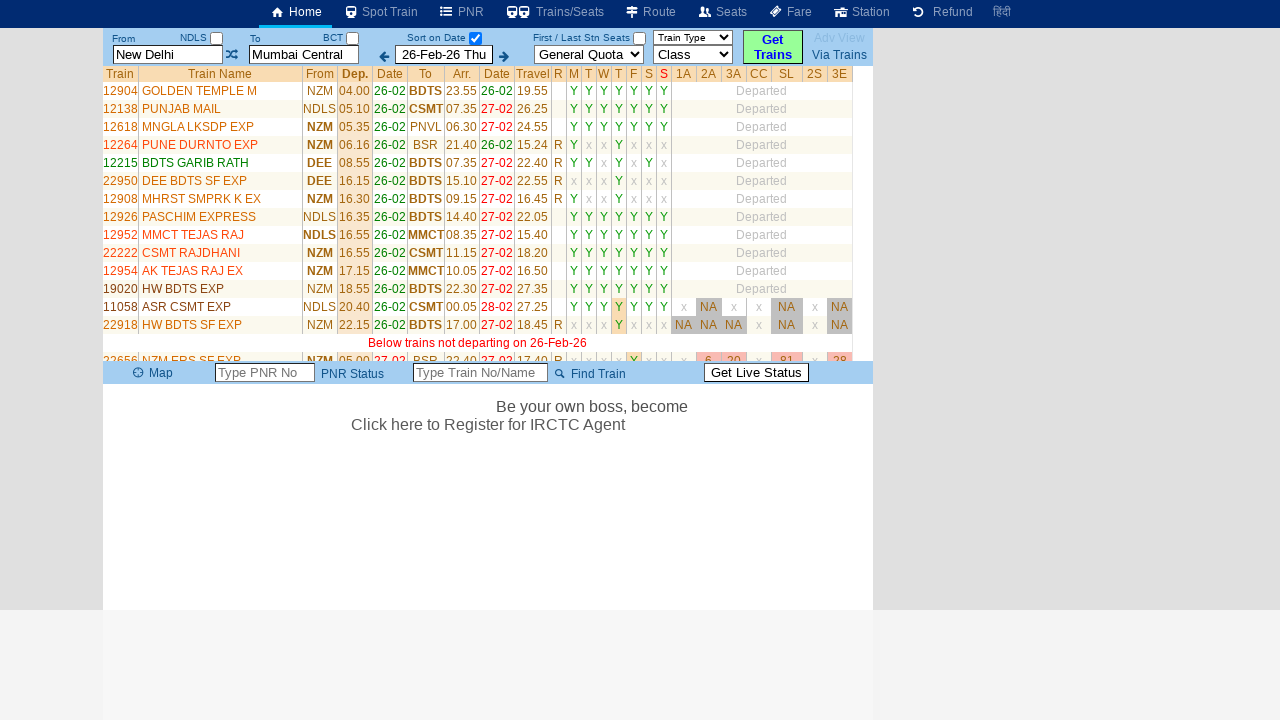

Retrieved all train elements from the results table
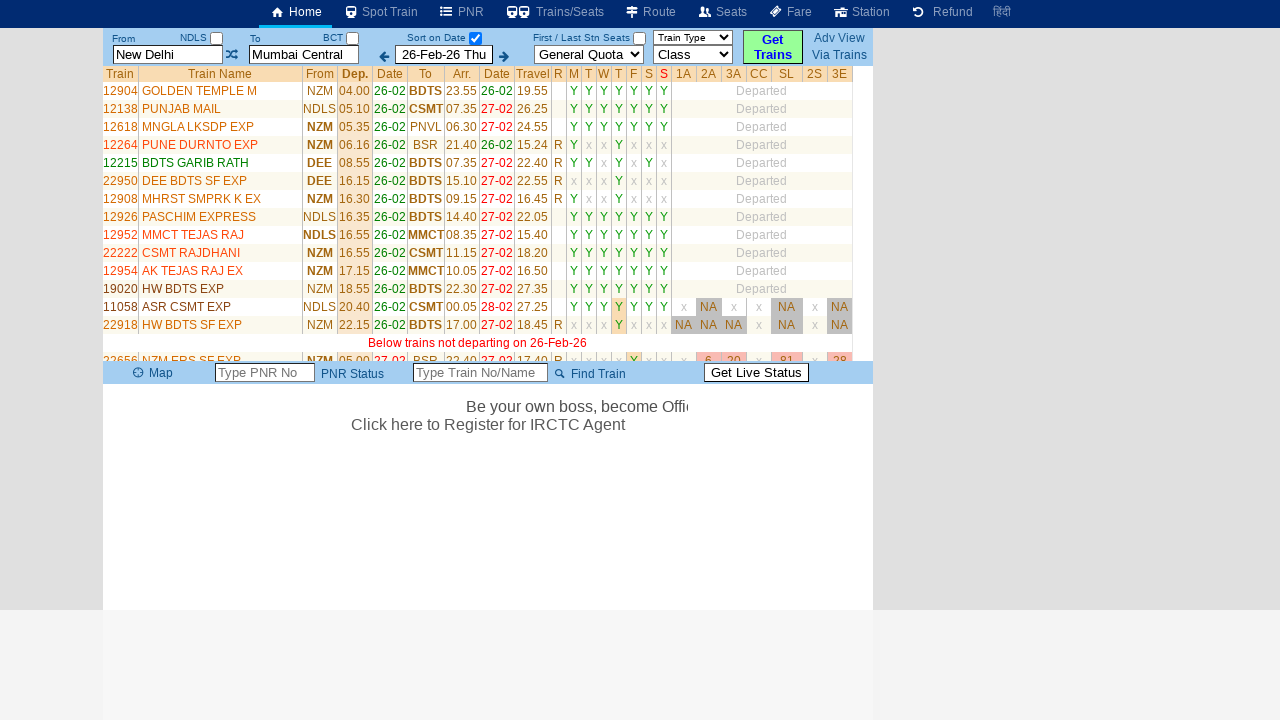

Verified that 34 train results were found
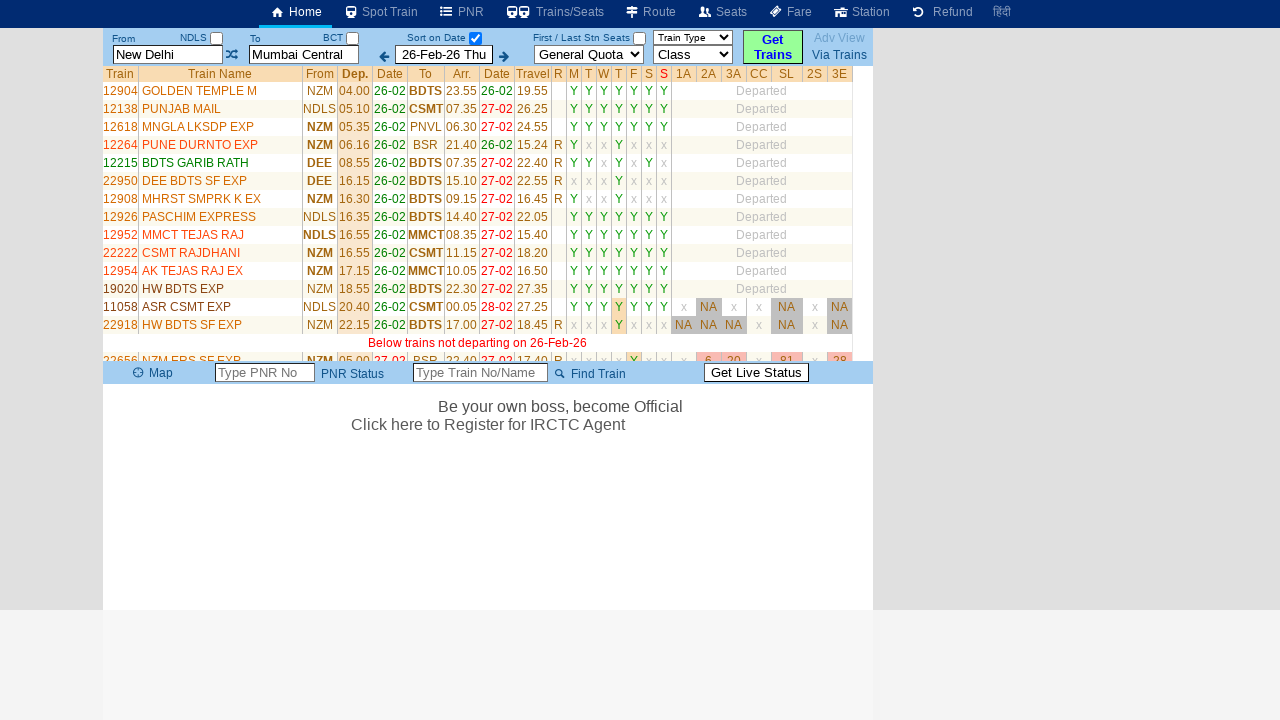

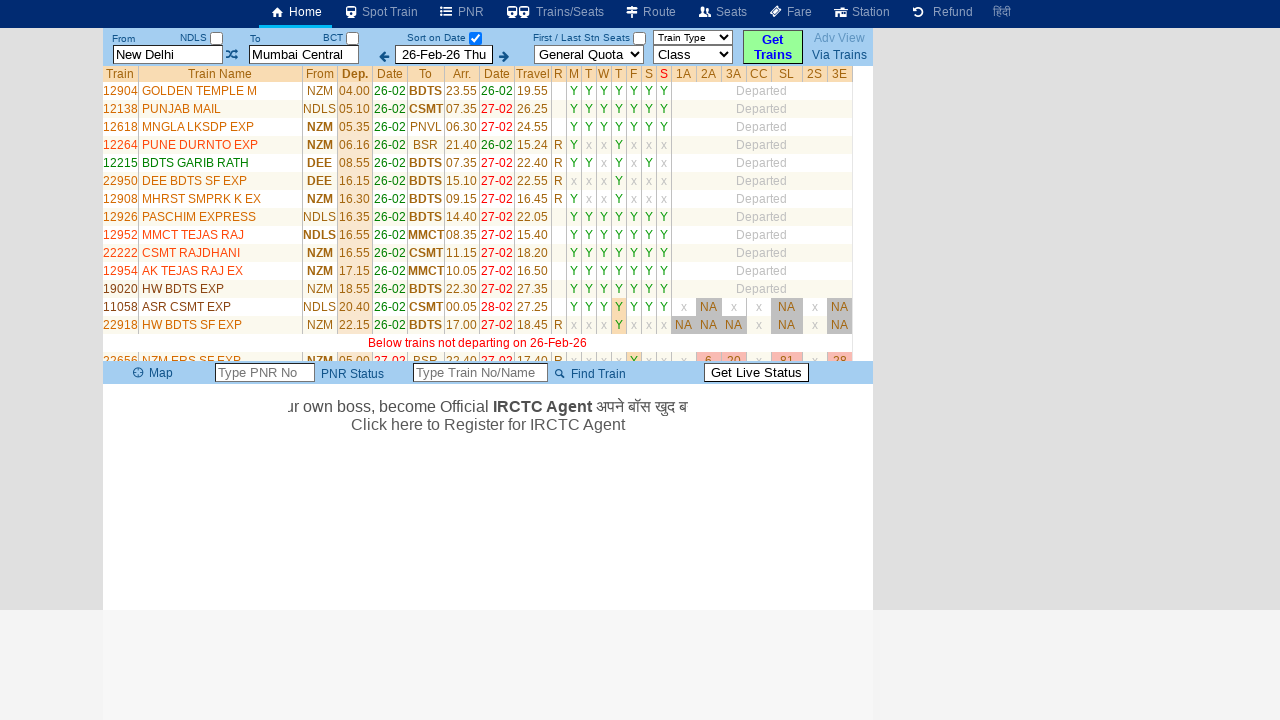